Navigates to CRM Pro login page and verifies that the login input group is displayed

Starting URL: https://classic.crmpro.com/index.html

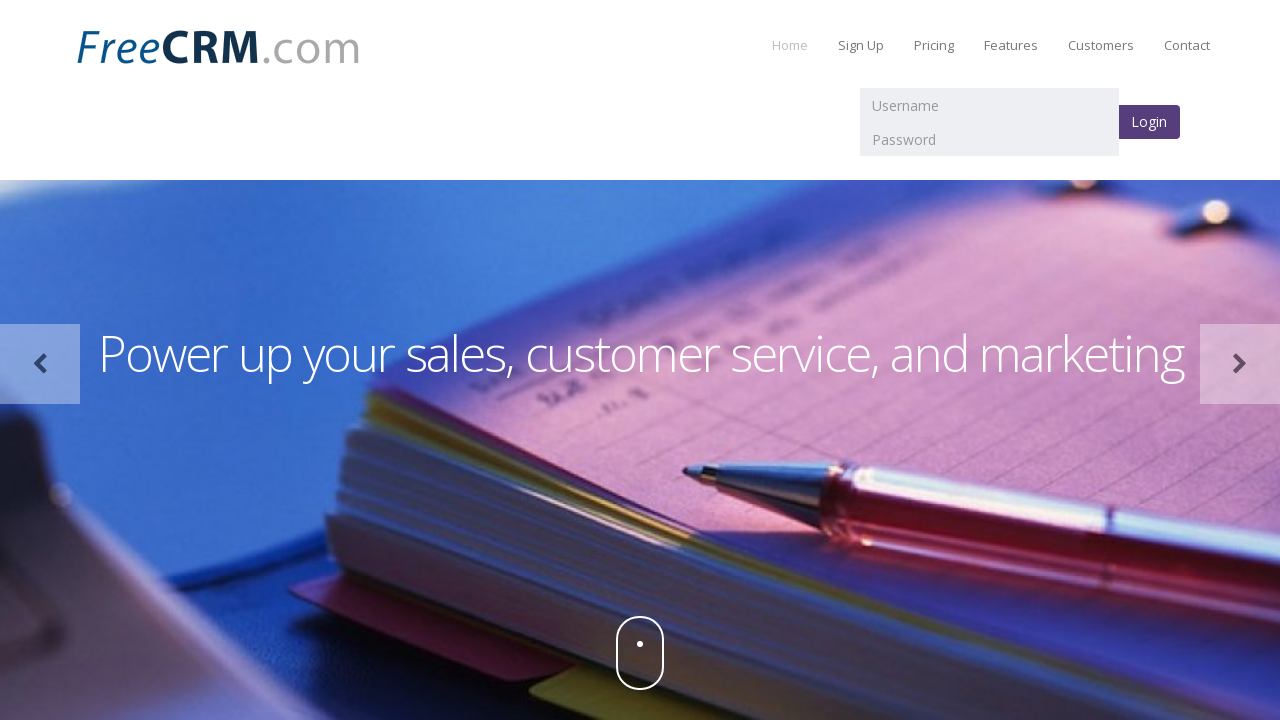

Navigated to CRM Pro login page
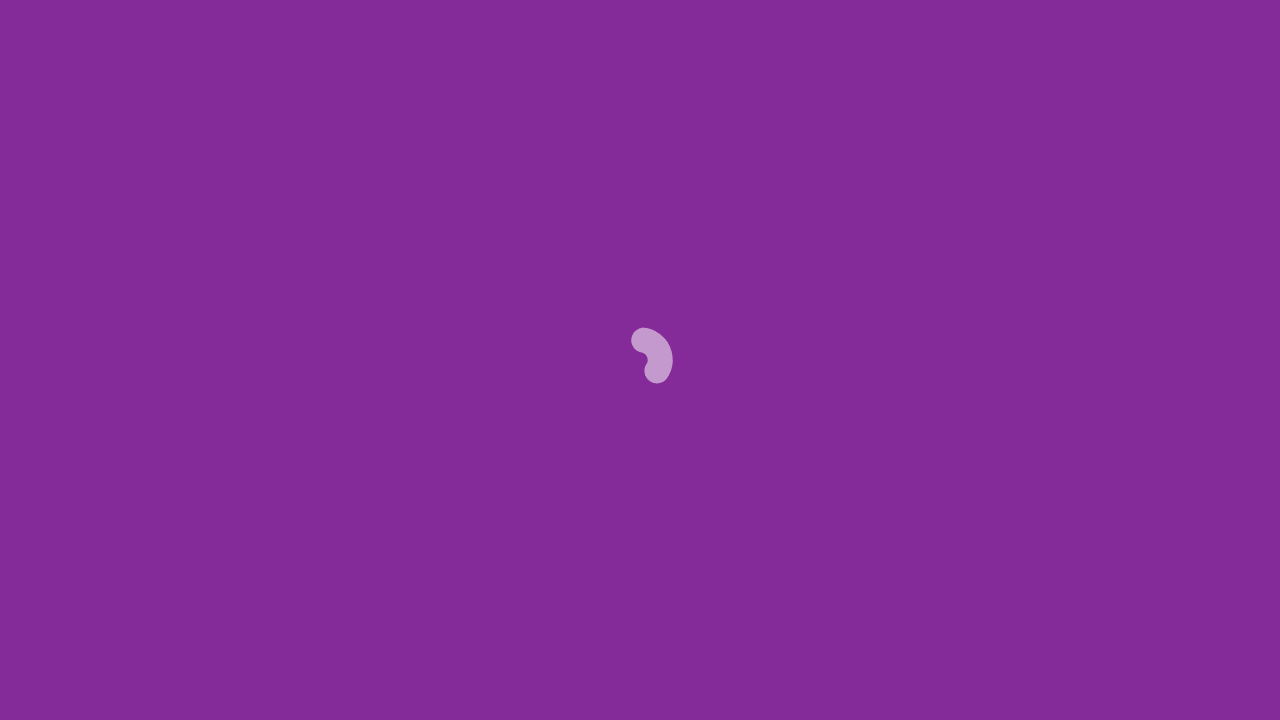

Login input group selector is present in DOM
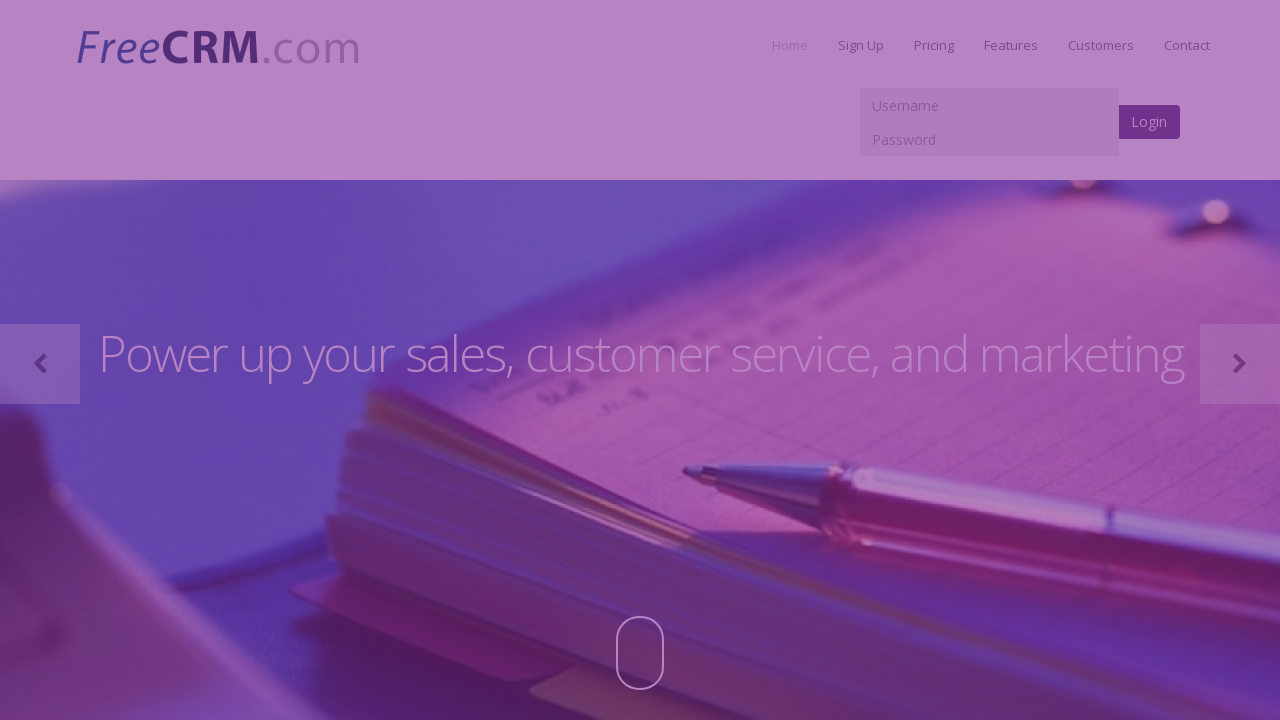

Login input group is displayed and visible
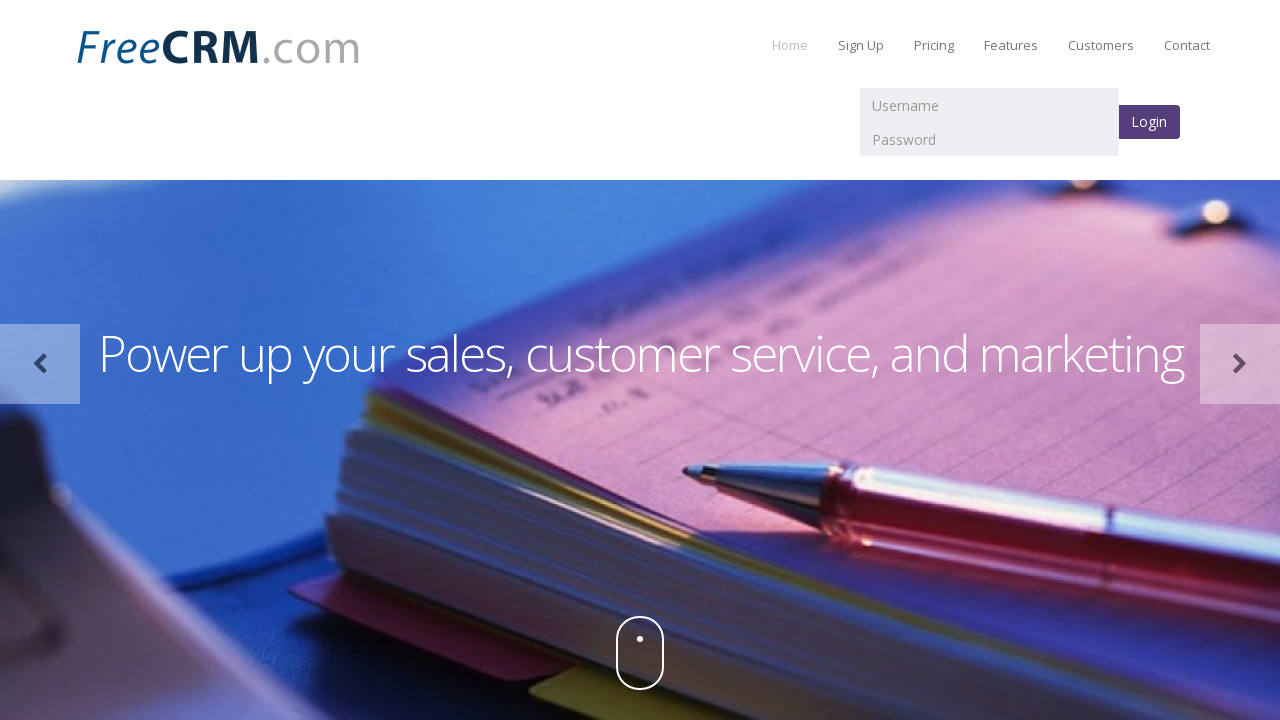

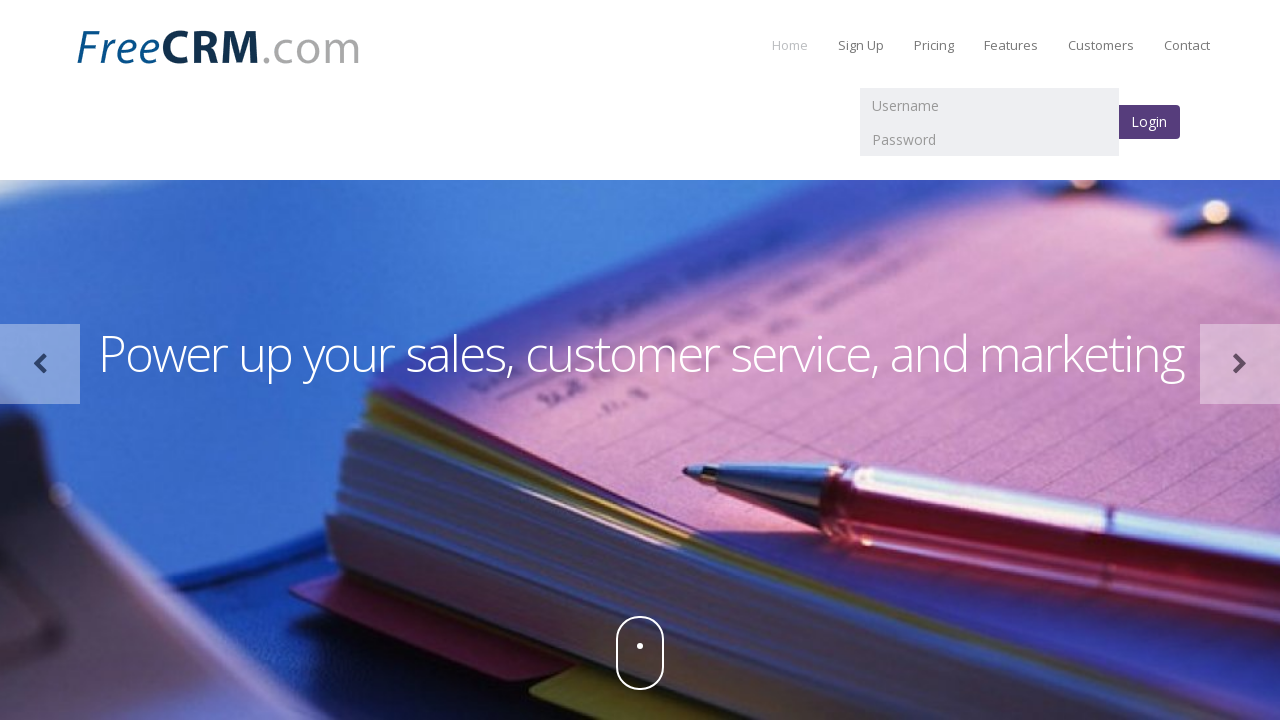